Tests a laminate flooring calculator by filling in room dimensions, laminate dimensions, price, and other parameters, then clicking calculate to verify the results.

Starting URL: https://masterskayapola.ru/kalkulyator/laminata.html

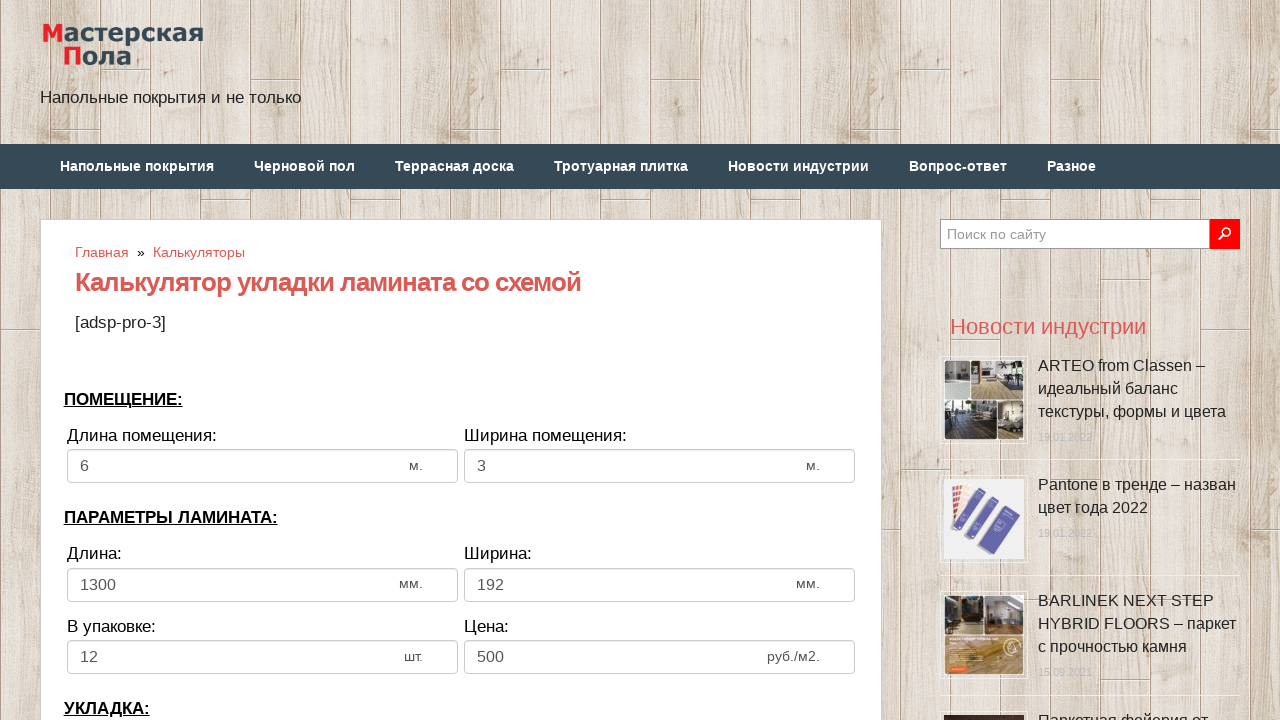

Cleared room width field on input[name='calc_roomwidth']
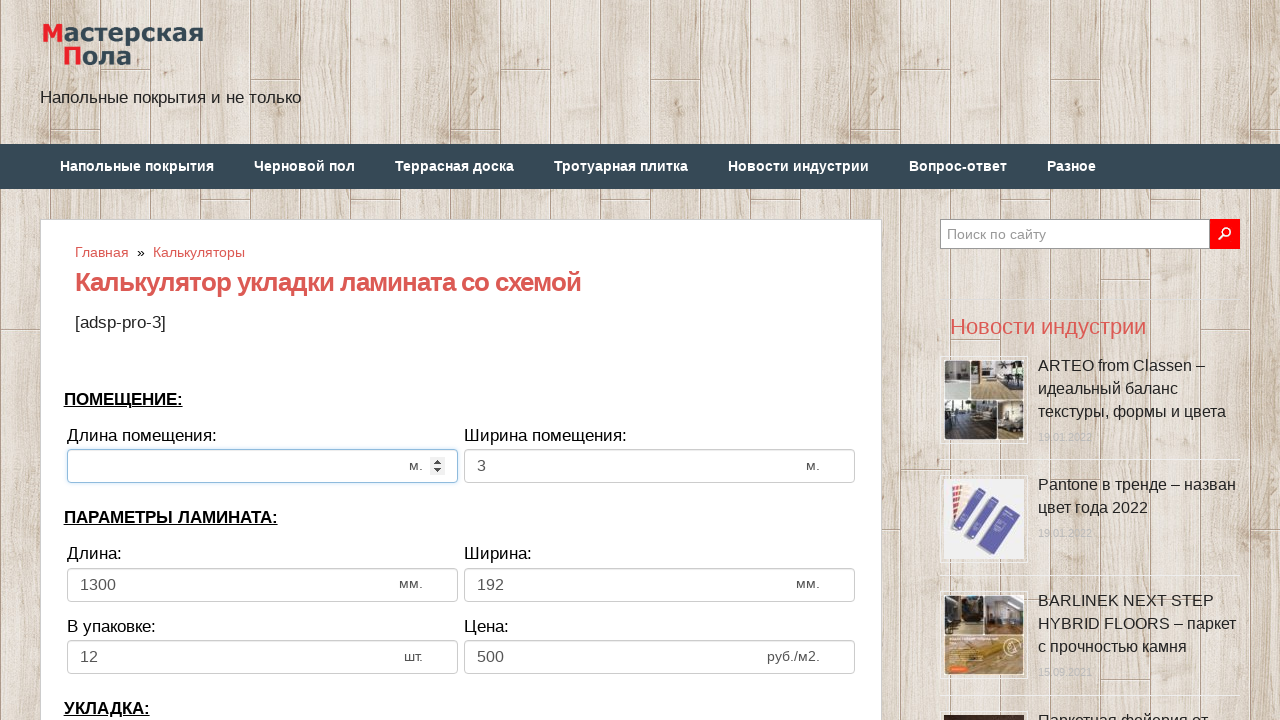

Filled room width with 6 meters on input[name='calc_roomwidth']
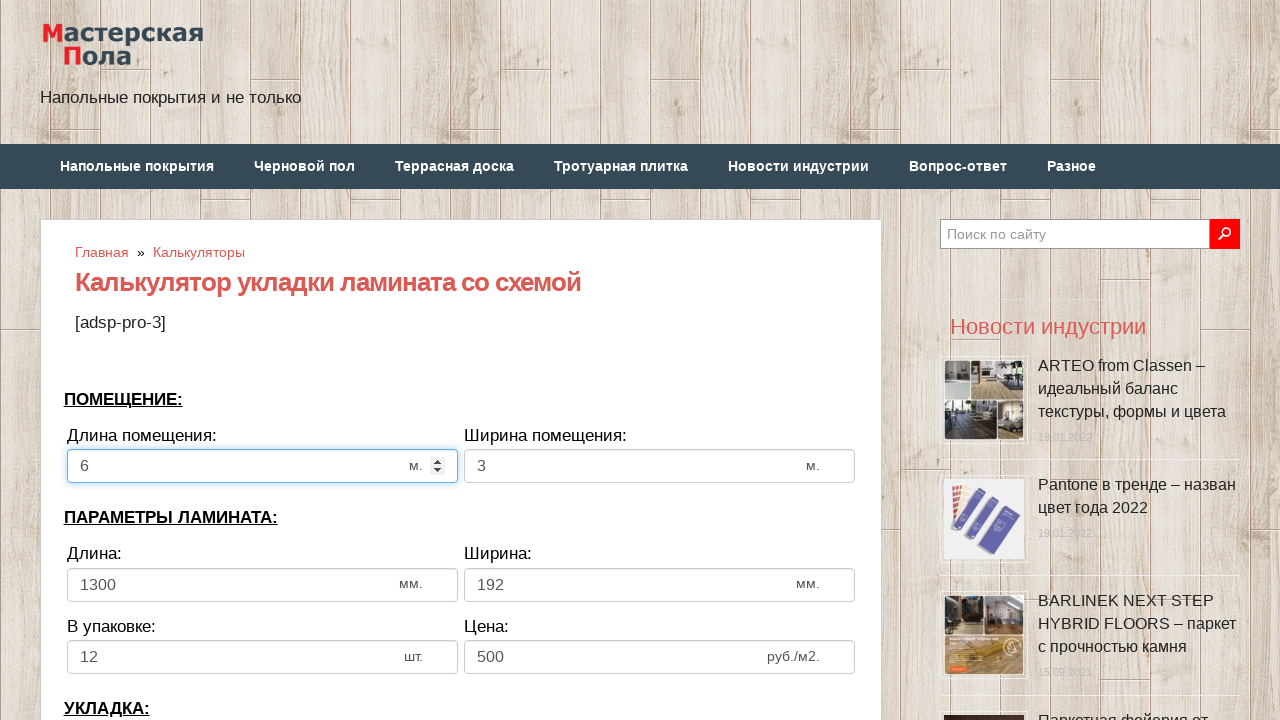

Cleared room height field on input[name='calc_roomheight']
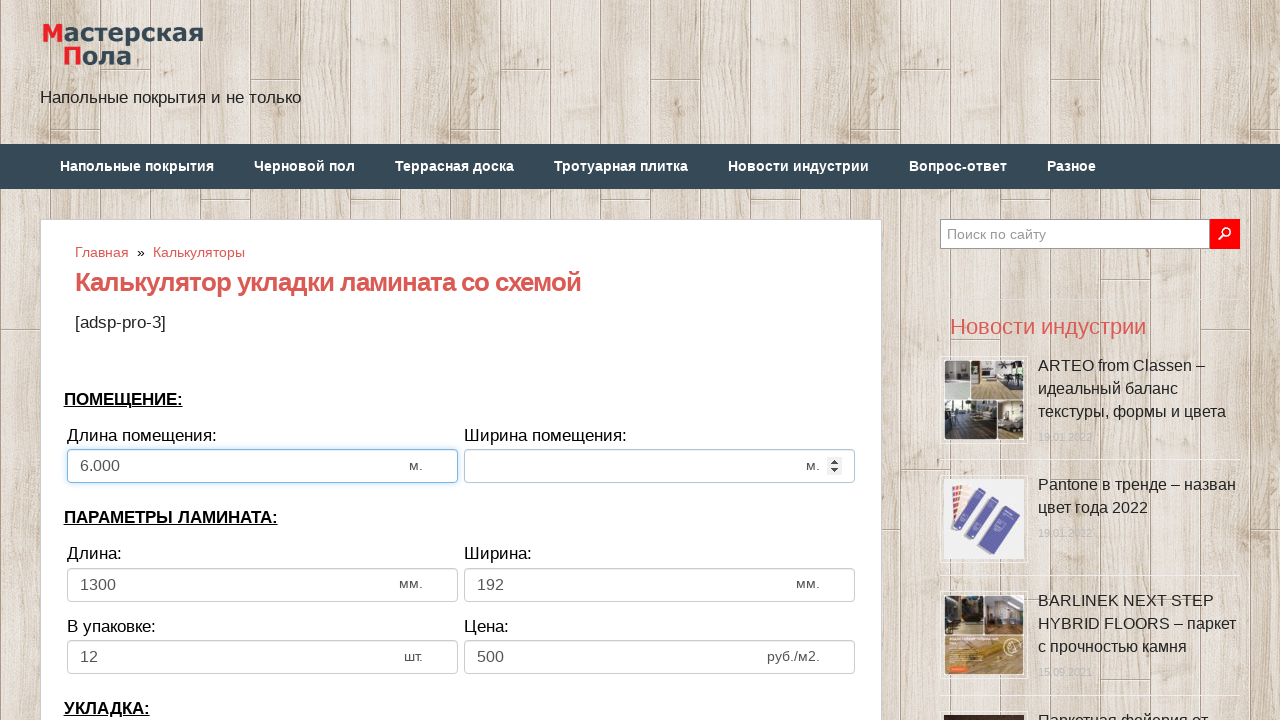

Filled room height with 3 meters on input[name='calc_roomheight']
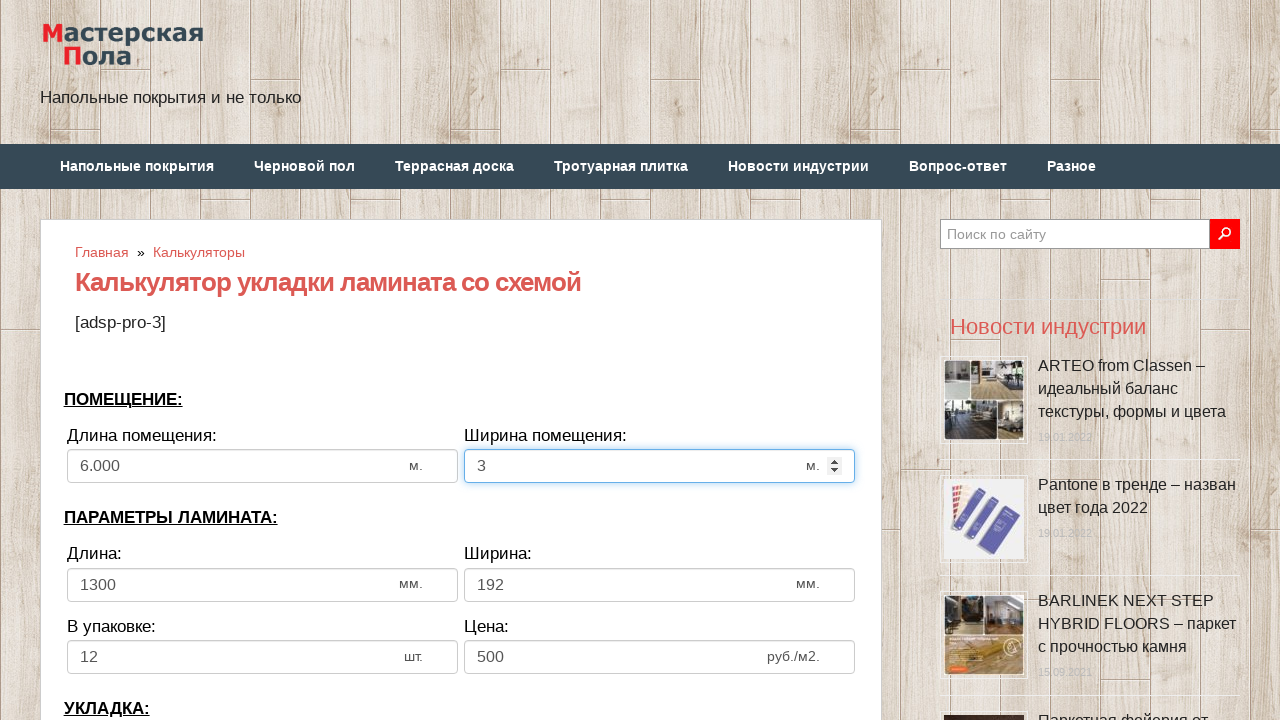

Cleared laminate width field on input[name='calc_lamwidth']
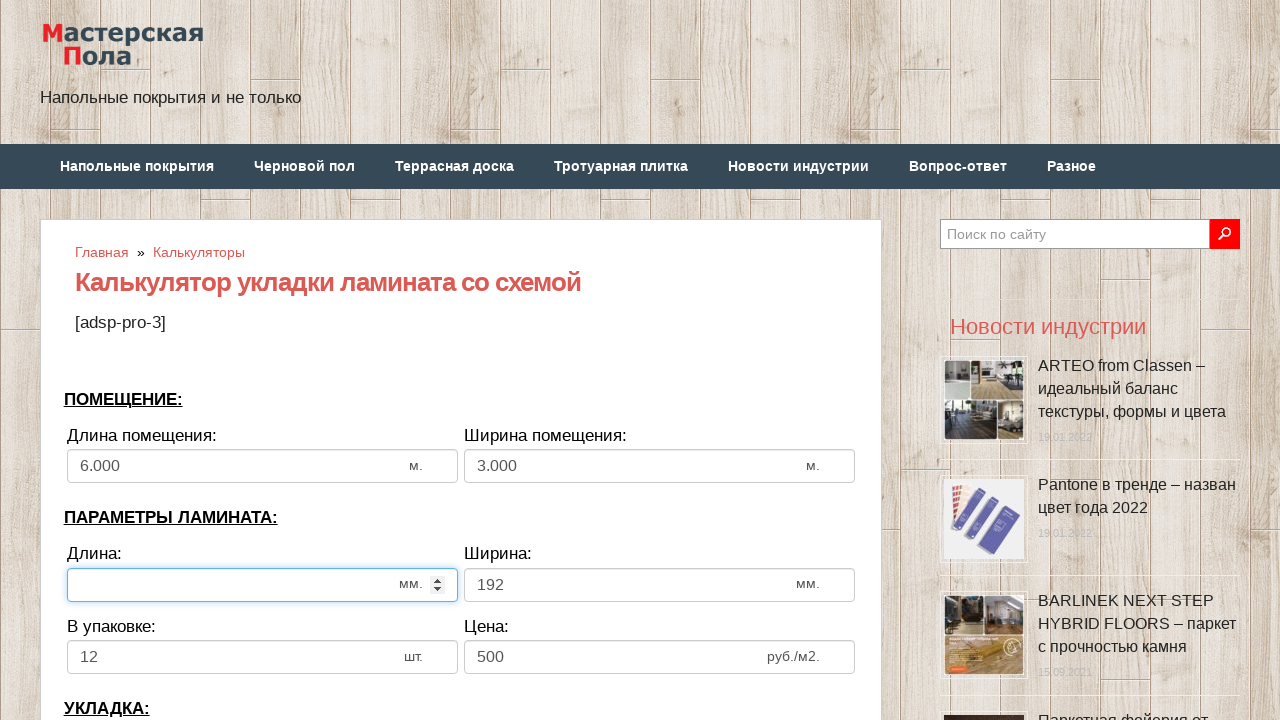

Filled laminate width with 1300 mm on input[name='calc_lamwidth']
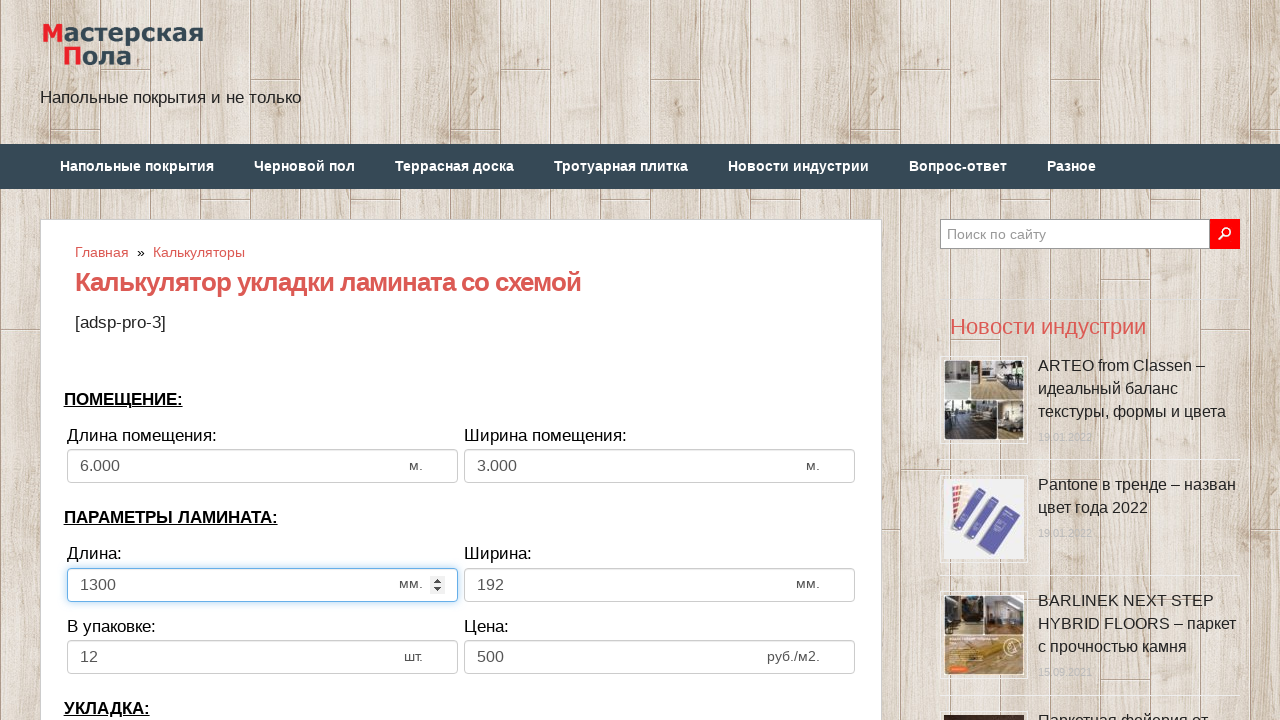

Cleared laminate height field on input[name='calc_lamheight']
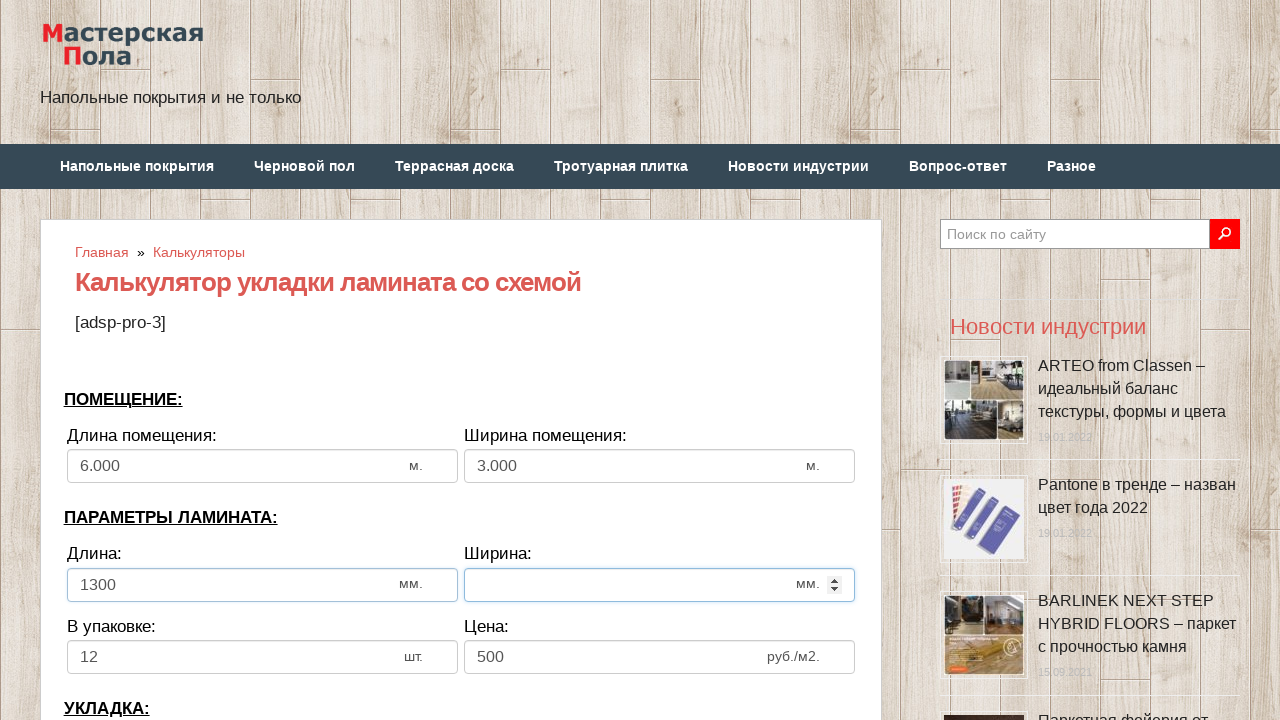

Filled laminate height with 192 mm on input[name='calc_lamheight']
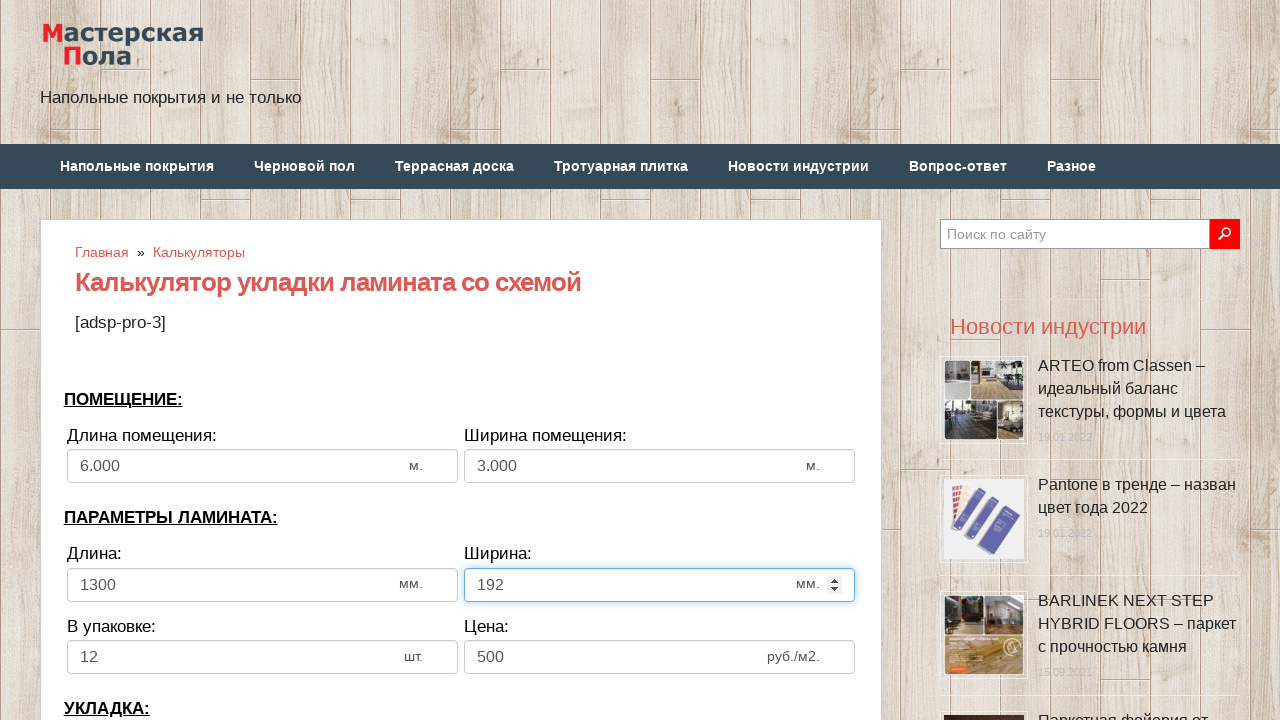

Cleared pieces in pack field on input[name='calc_inpack']
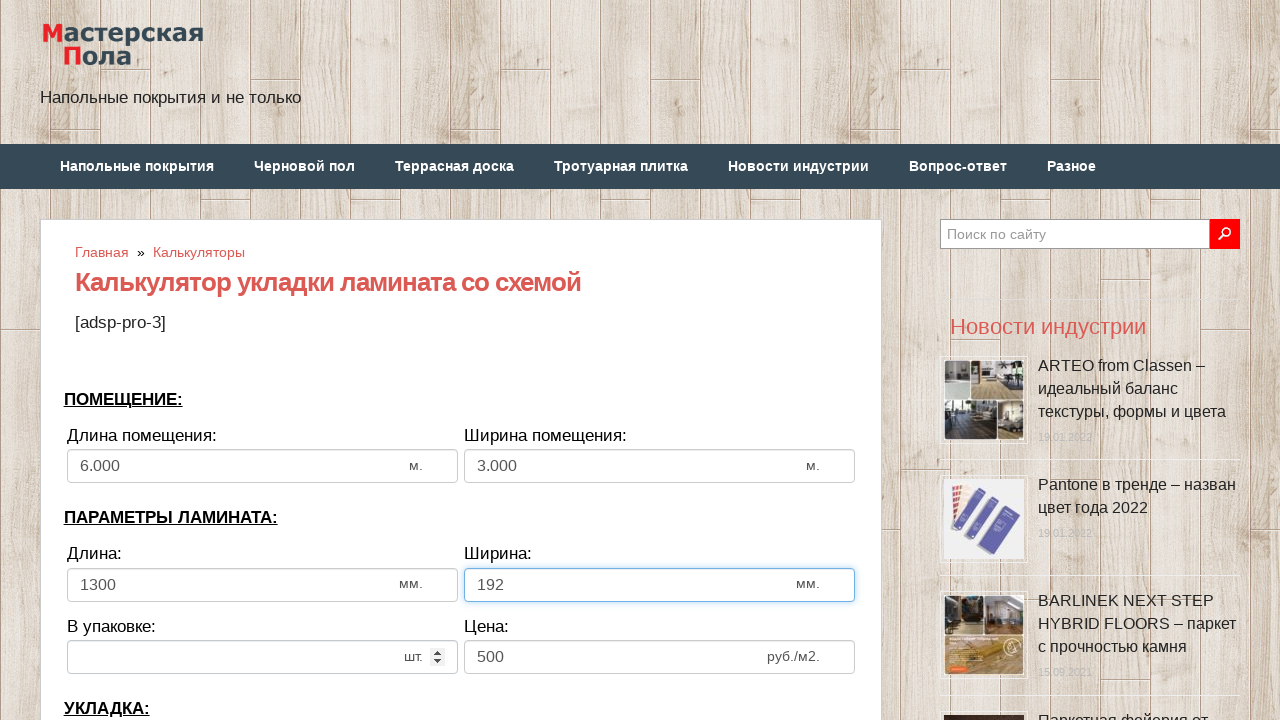

Filled pieces in pack with 12 on input[name='calc_inpack']
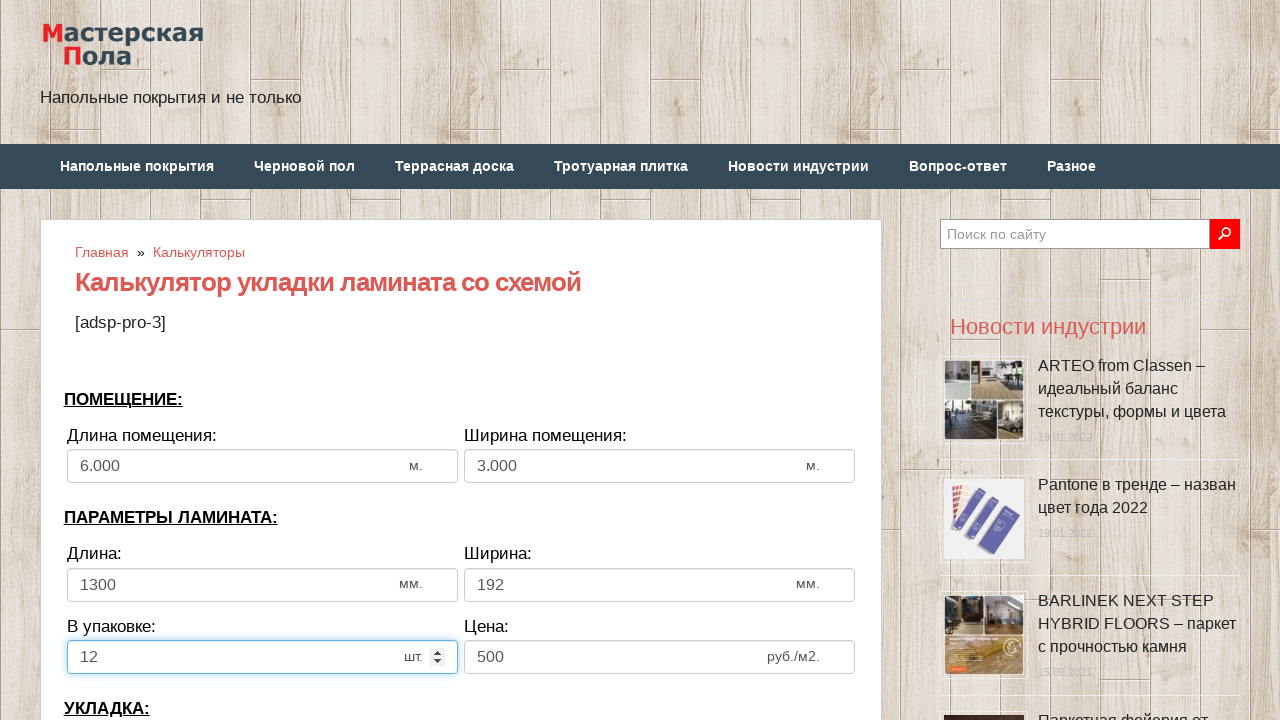

Cleared price field on input[name='calc_price']
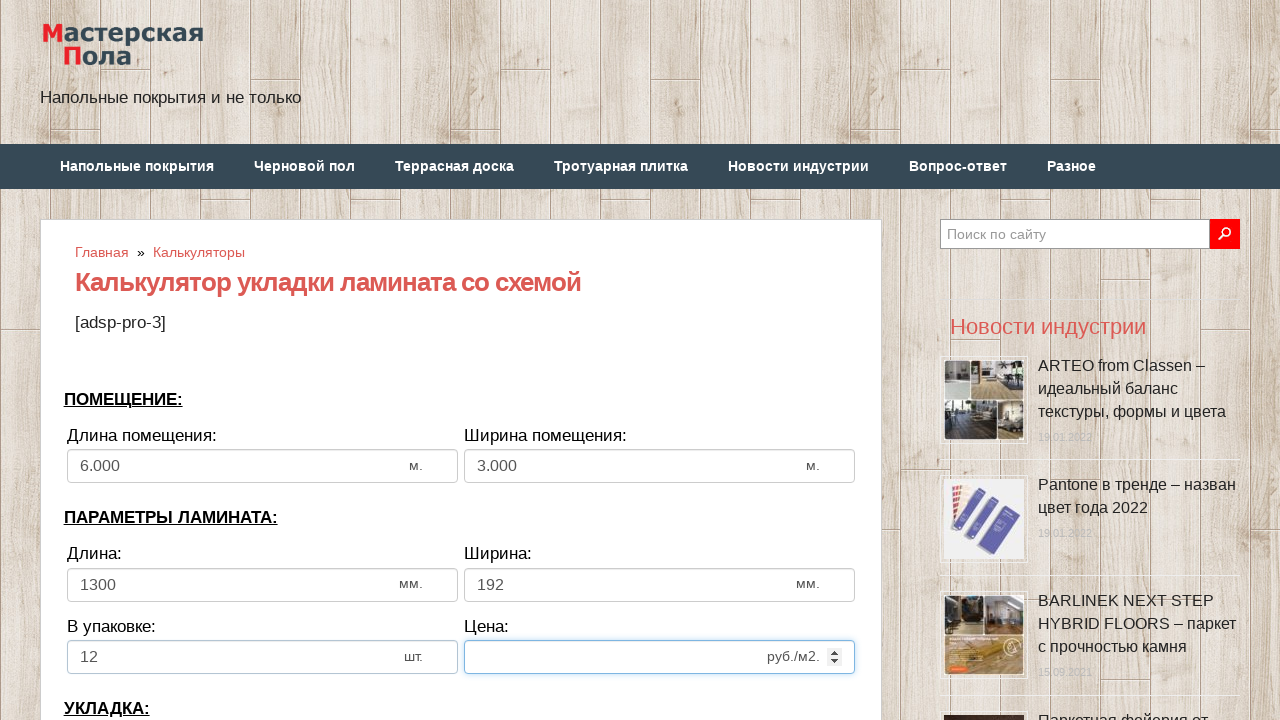

Filled price with 500 rubles on input[name='calc_price']
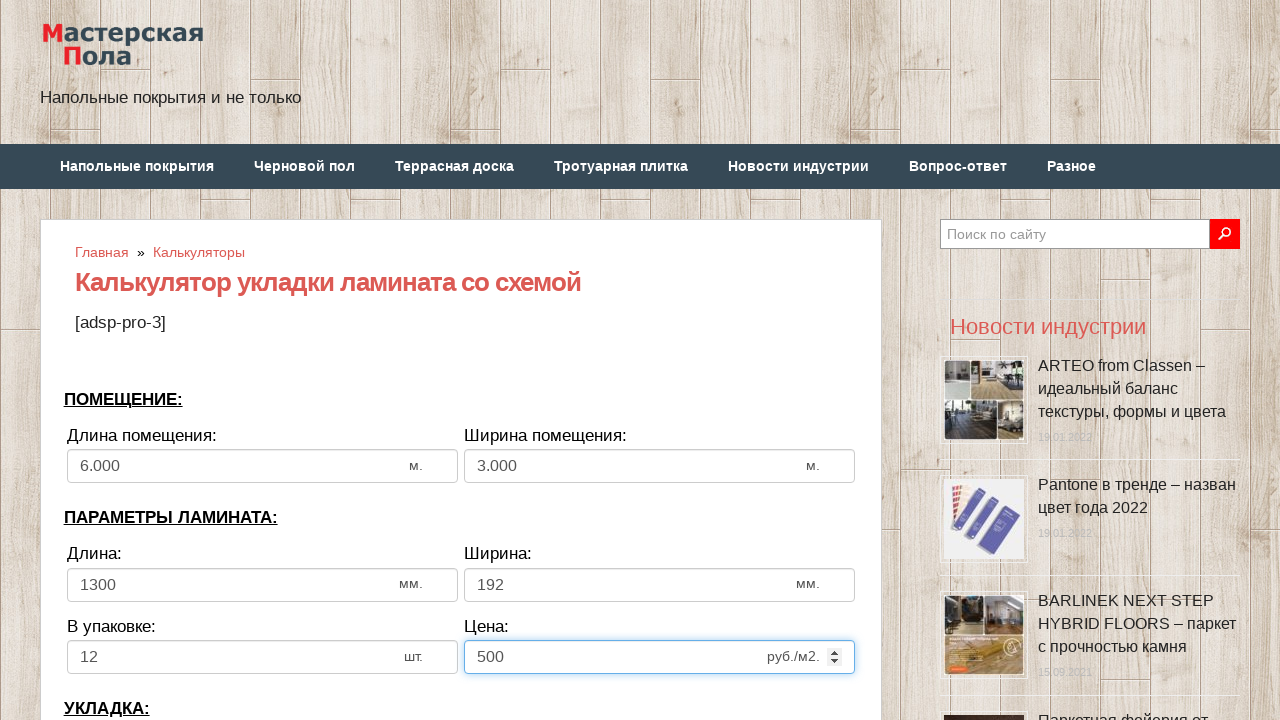

Cleared bias/offset field on input[name='calc_bias']
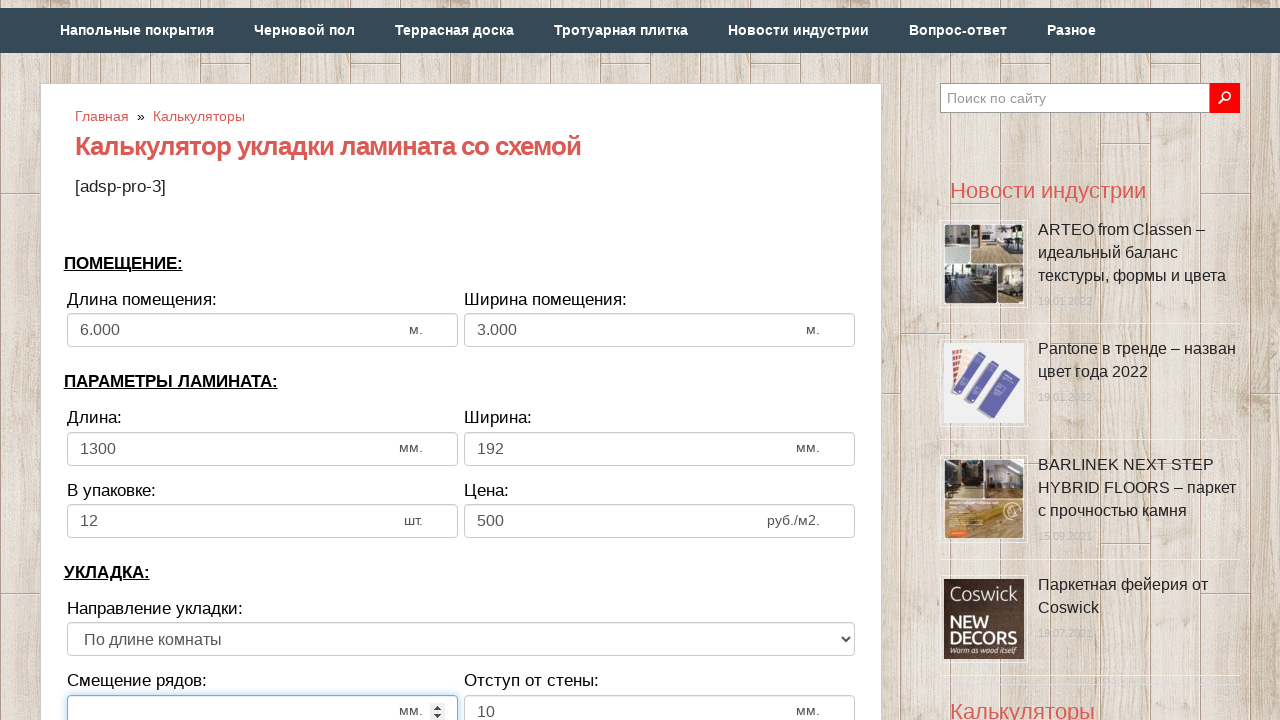

Filled bias/offset with 300 mm on input[name='calc_bias']
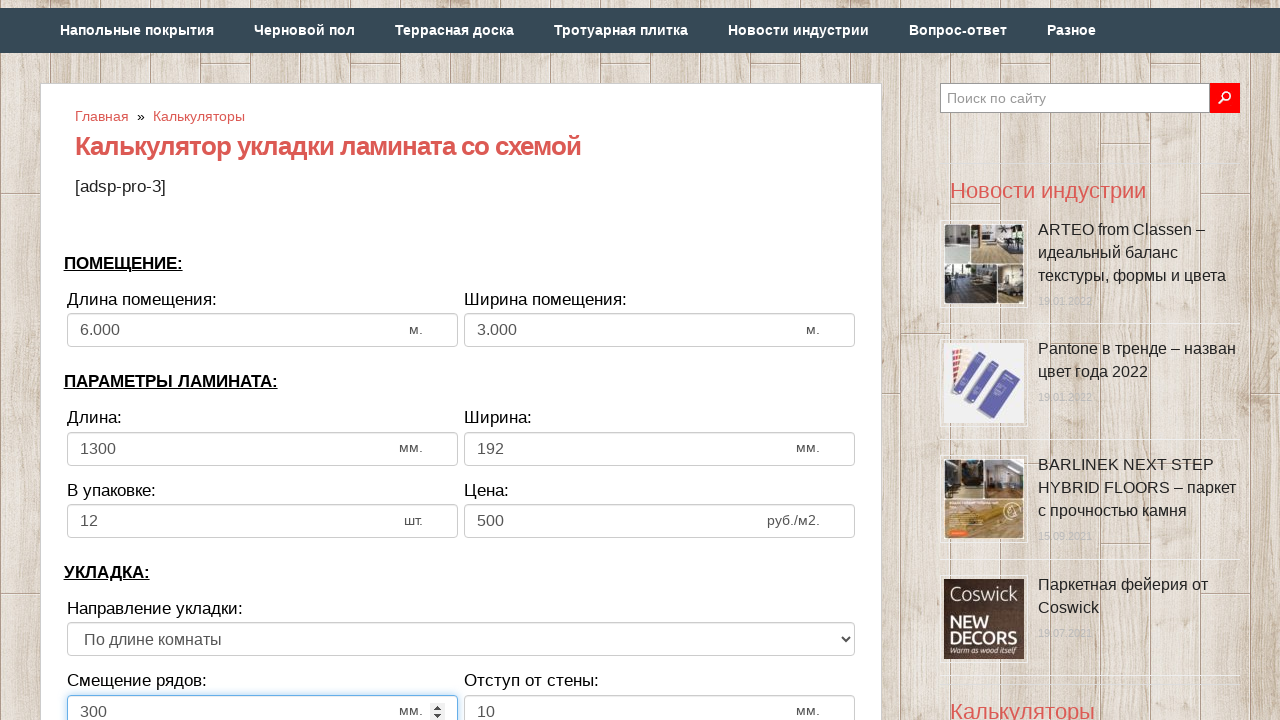

Selected laminate direction 'tow' from dropdown on select[name='calc_direct']
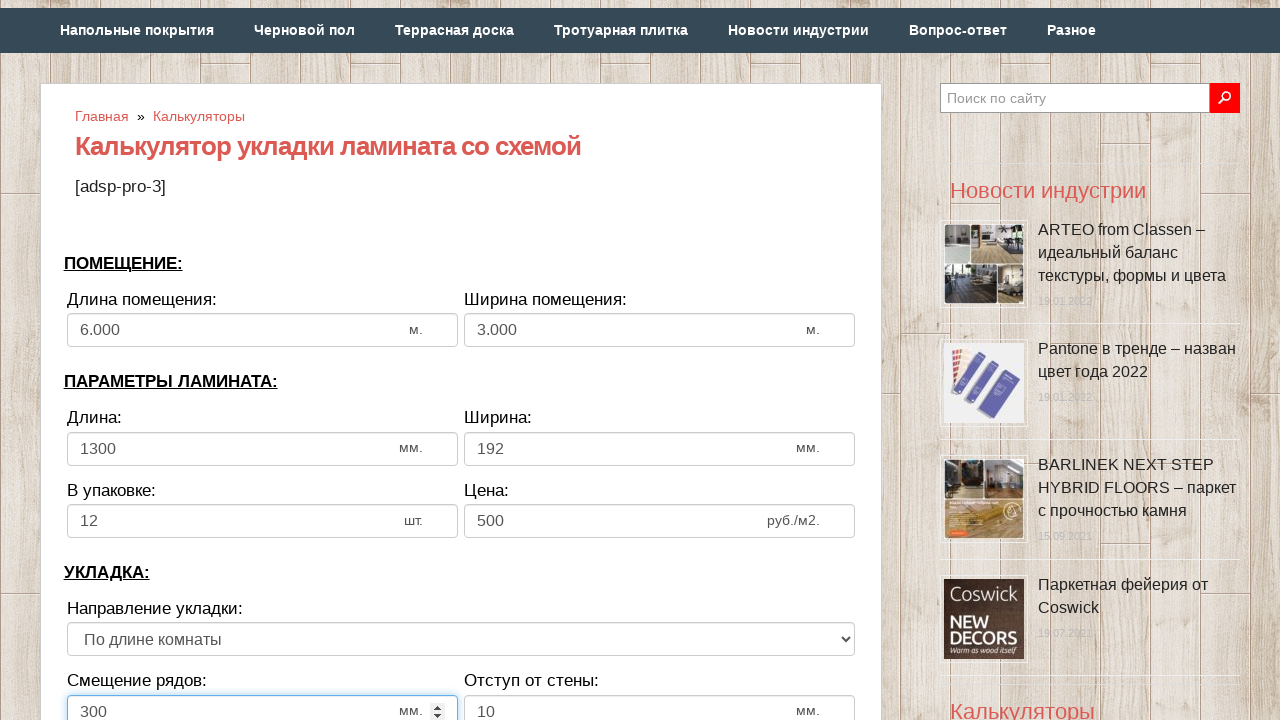

Clicked calculate button to compute laminate flooring results at (461, 361) on input[type='button']
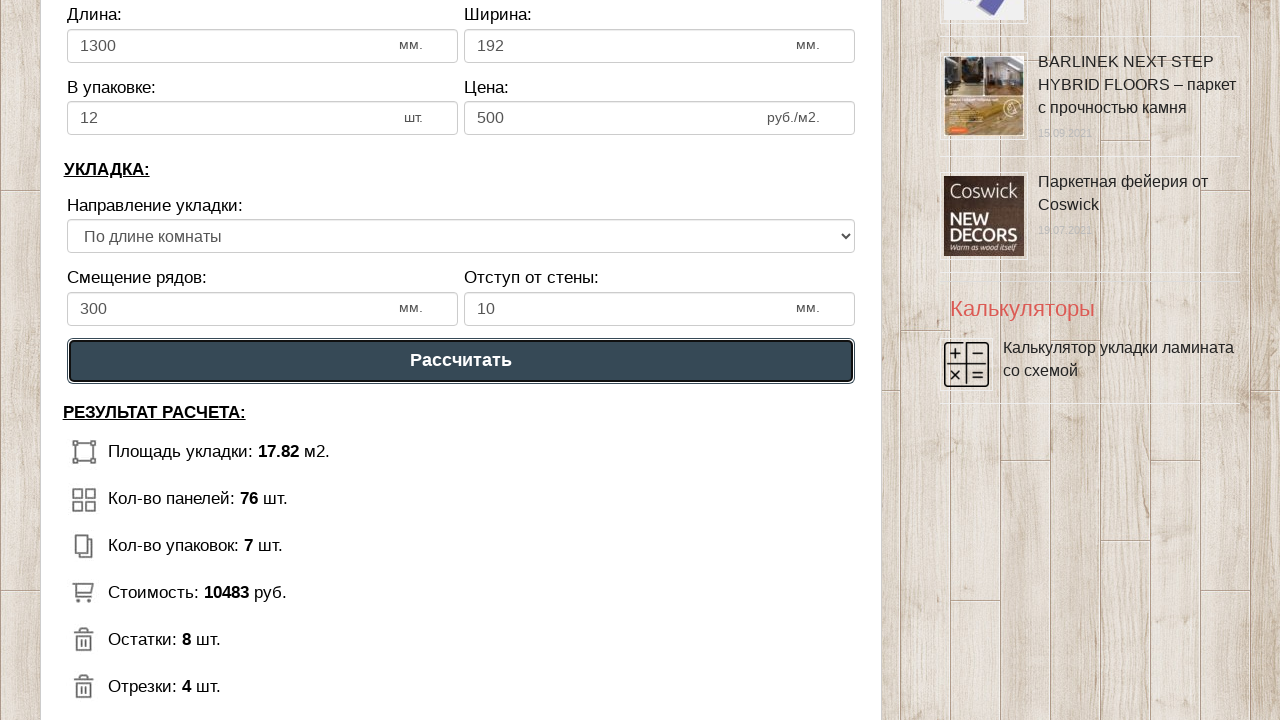

Results loaded and displayed on the page
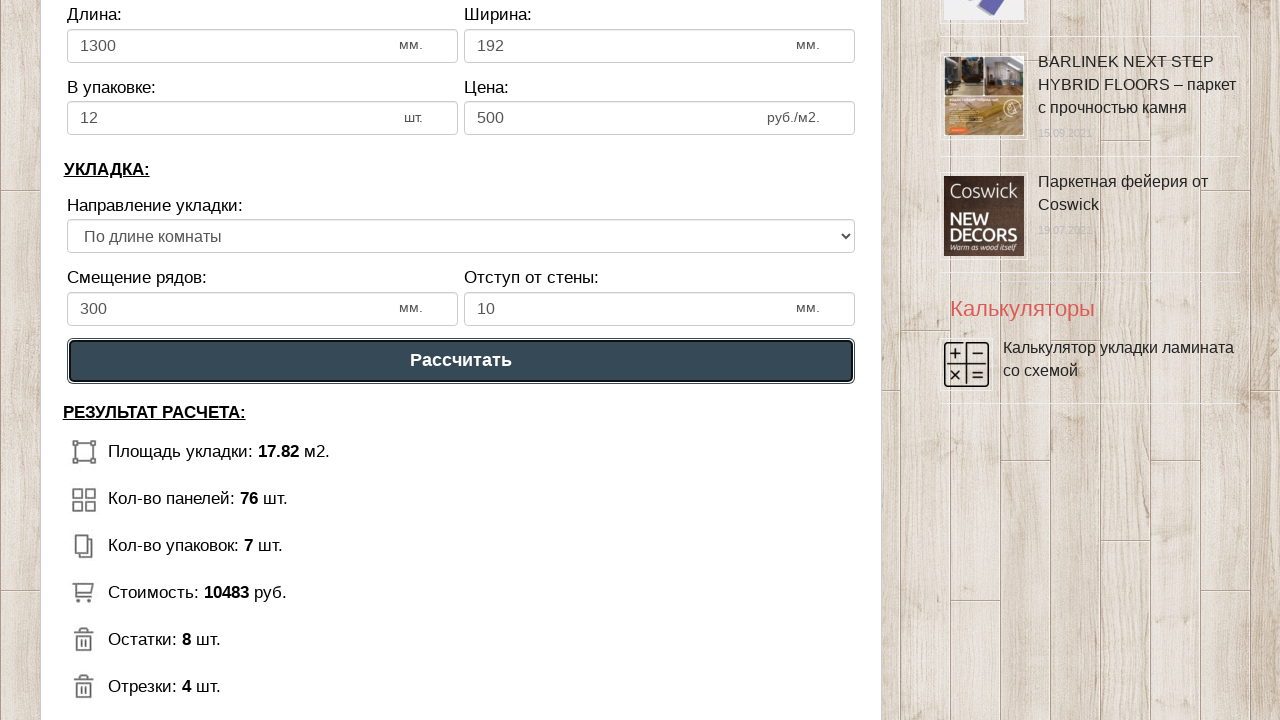

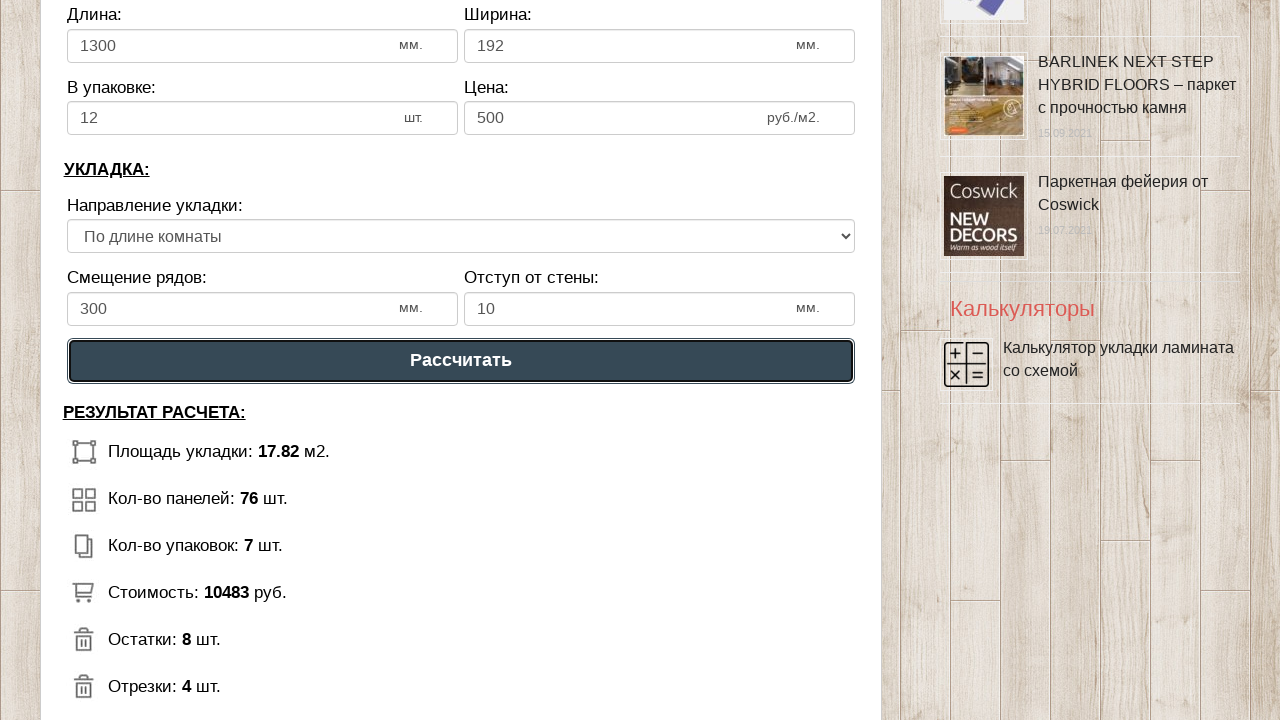